Tests a practice registration form by filling in personal details (name, email, gender, phone, date of birth, subjects, hobbies, address, state, city) and submitting it, then verifies the confirmation modal appears.

Starting URL: https://demoqa.com/automation-practice-form

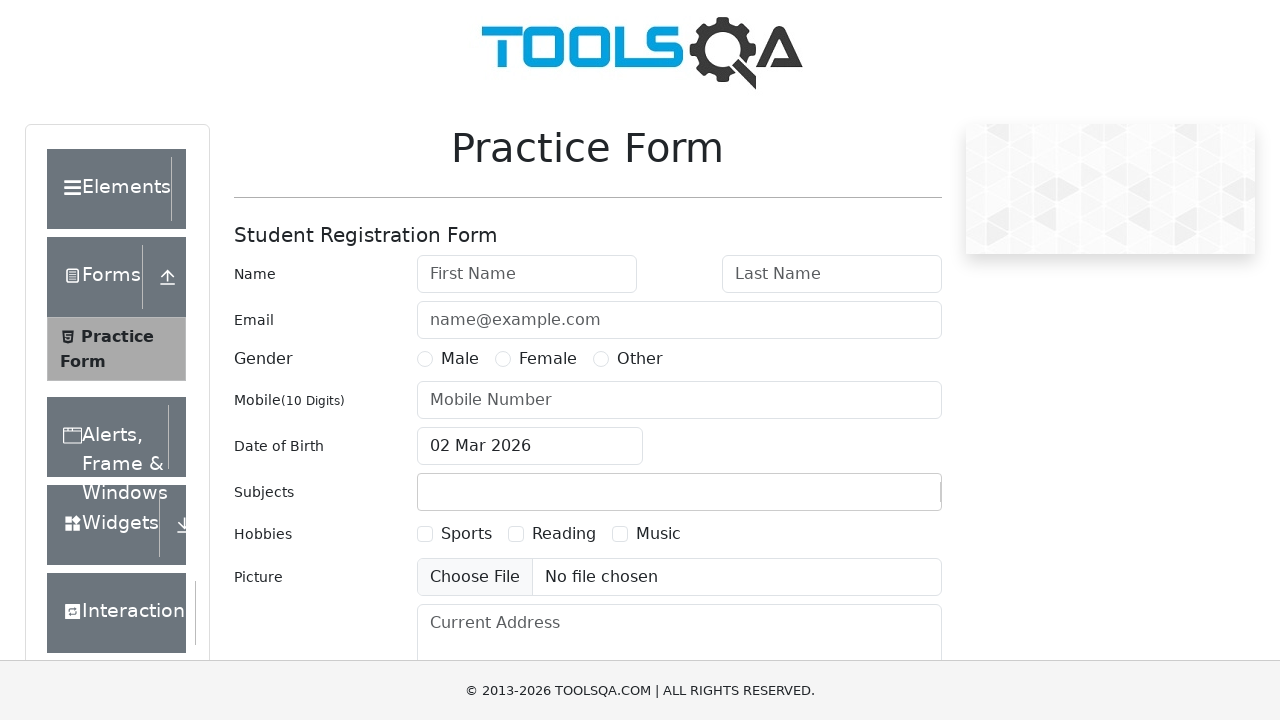

Filled first name field with 'Yana' on #firstName
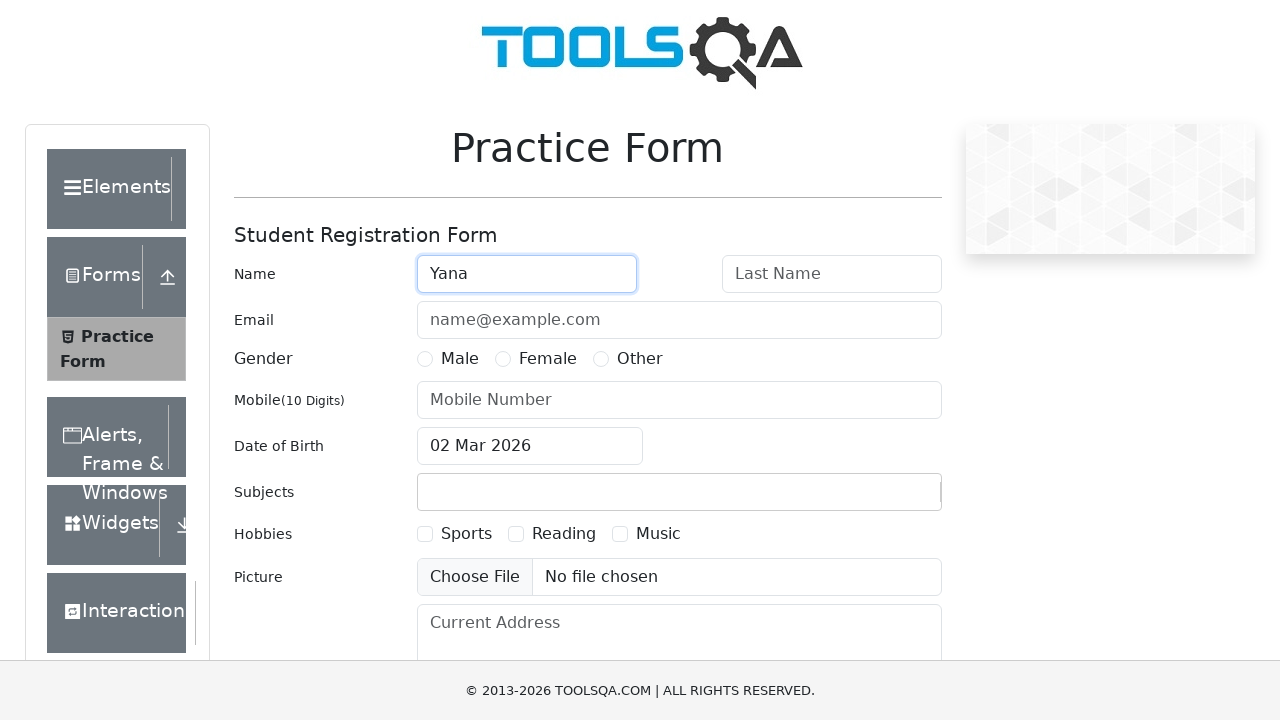

Filled last name field with 'Nazarova' on #lastName
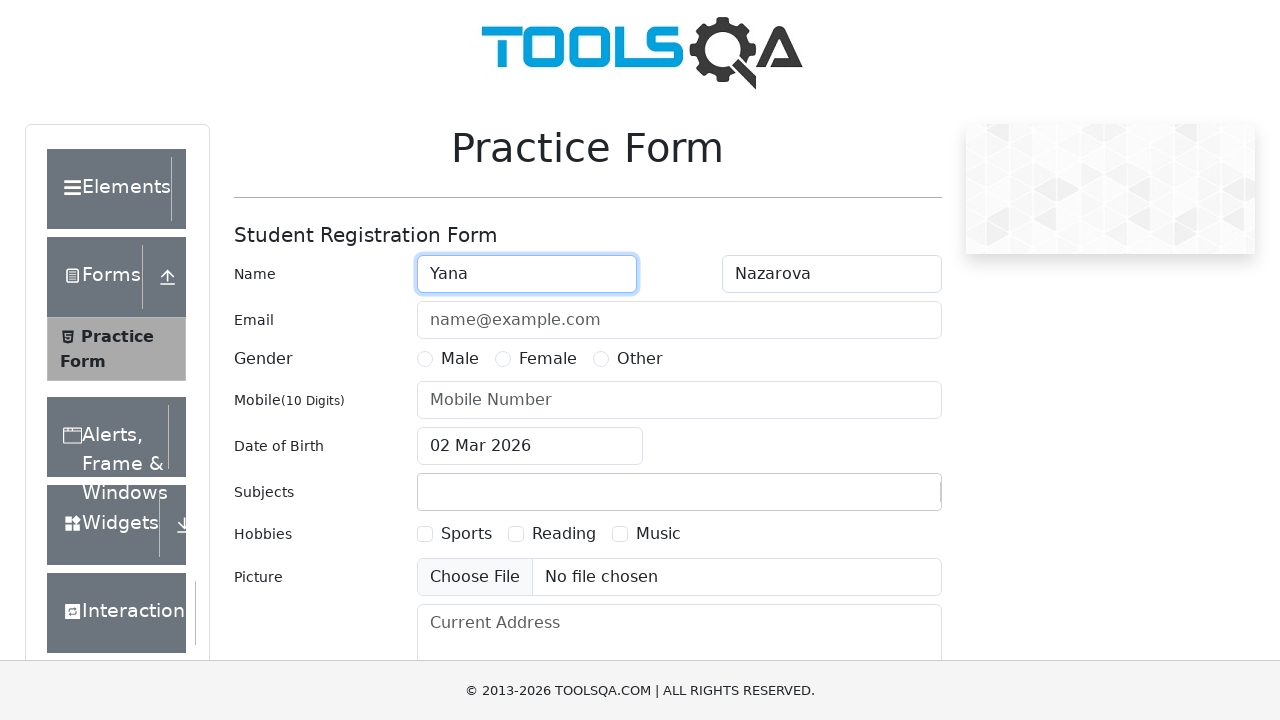

Filled email field with 'test@ya.ru' on #userEmail
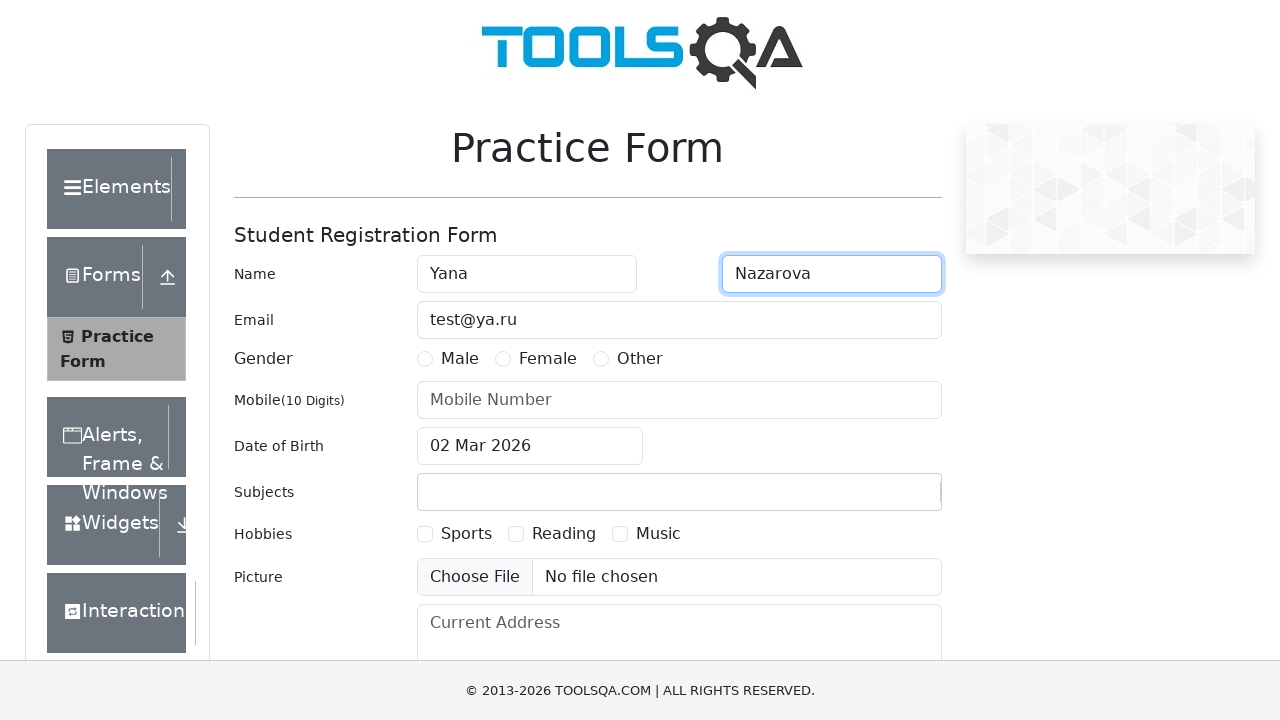

Selected Male gender option at (460, 359) on xpath=//label[text()='Male']
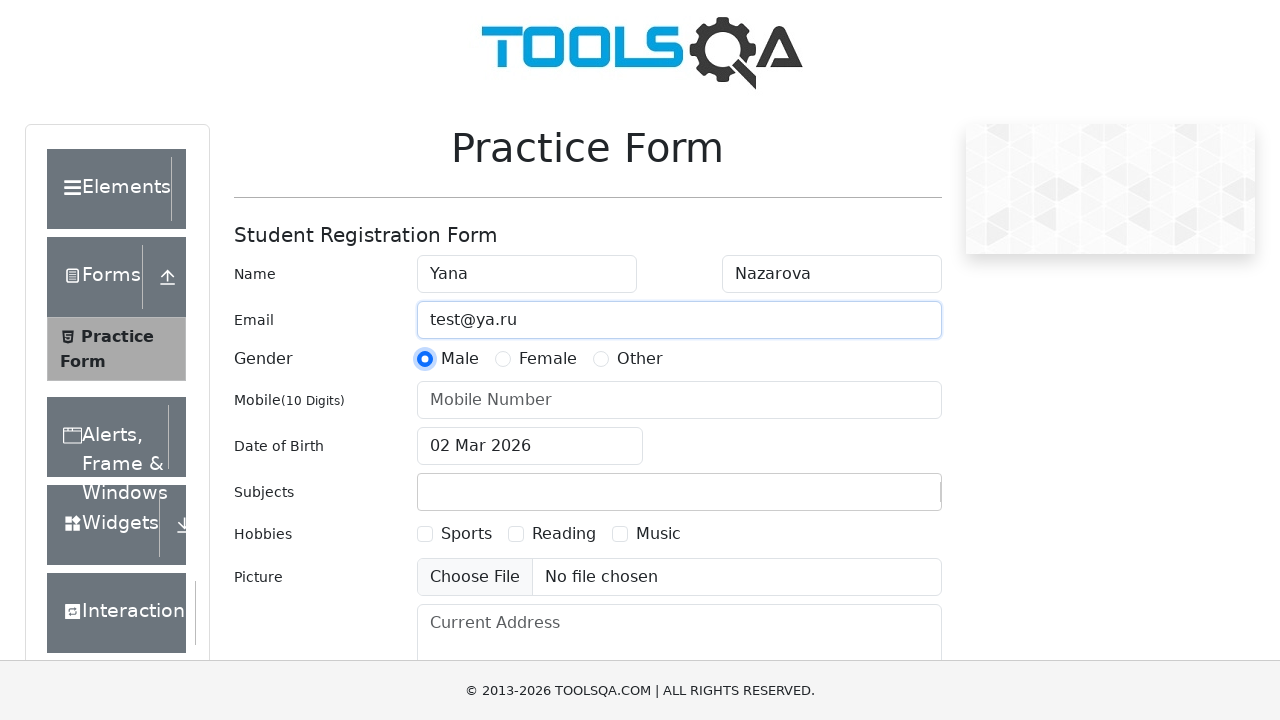

Filled phone number field with '89993452467' on #userNumber
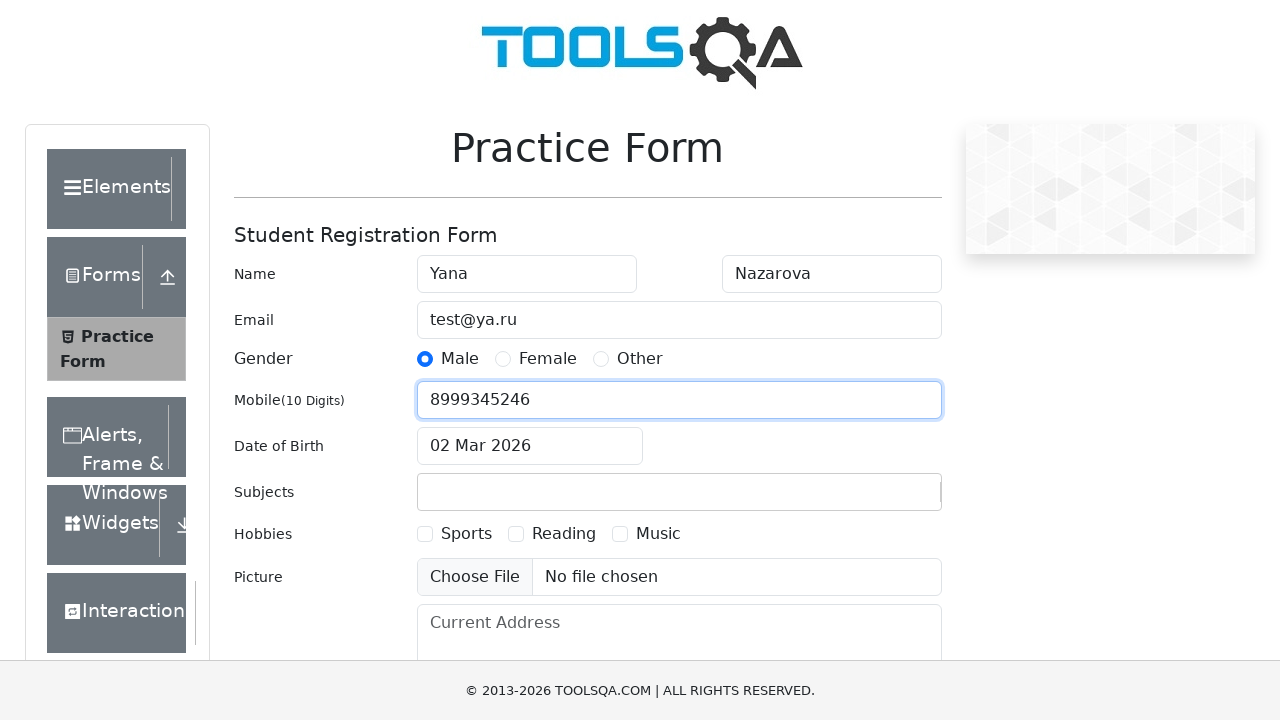

Opened date of birth picker at (530, 446) on #dateOfBirthInput
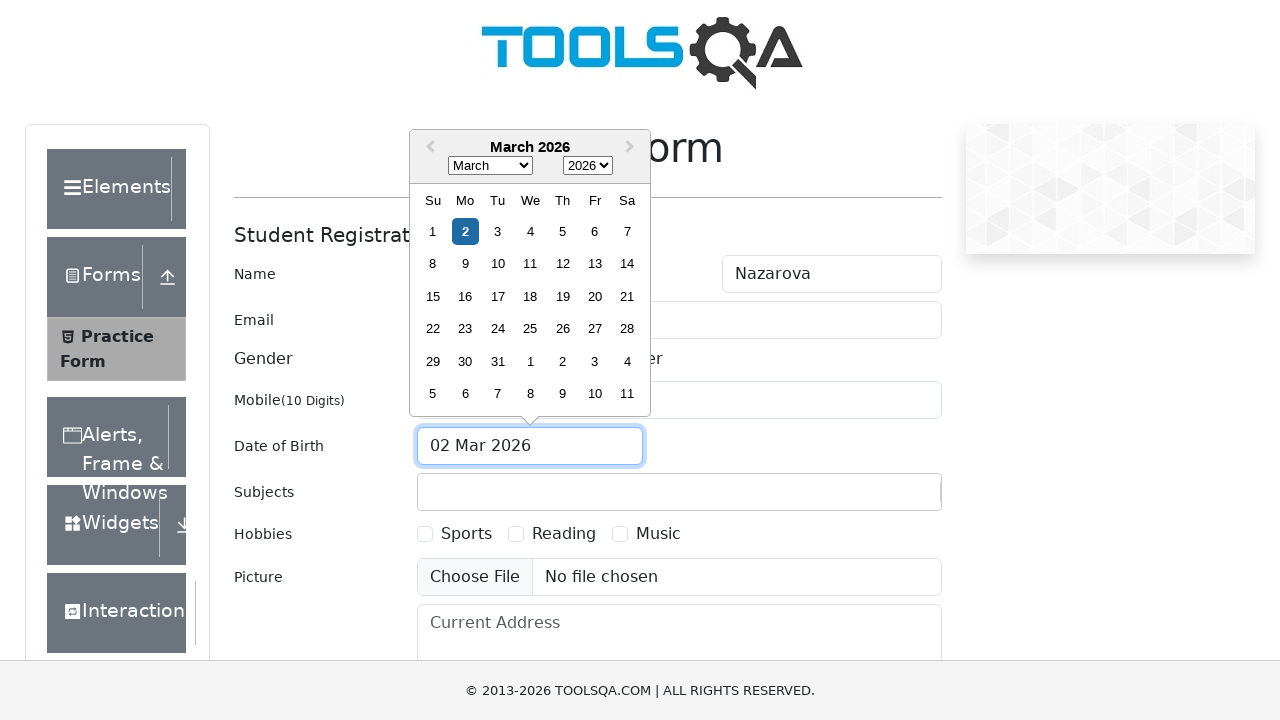

Selected March from month dropdown on .react-datepicker__month-select
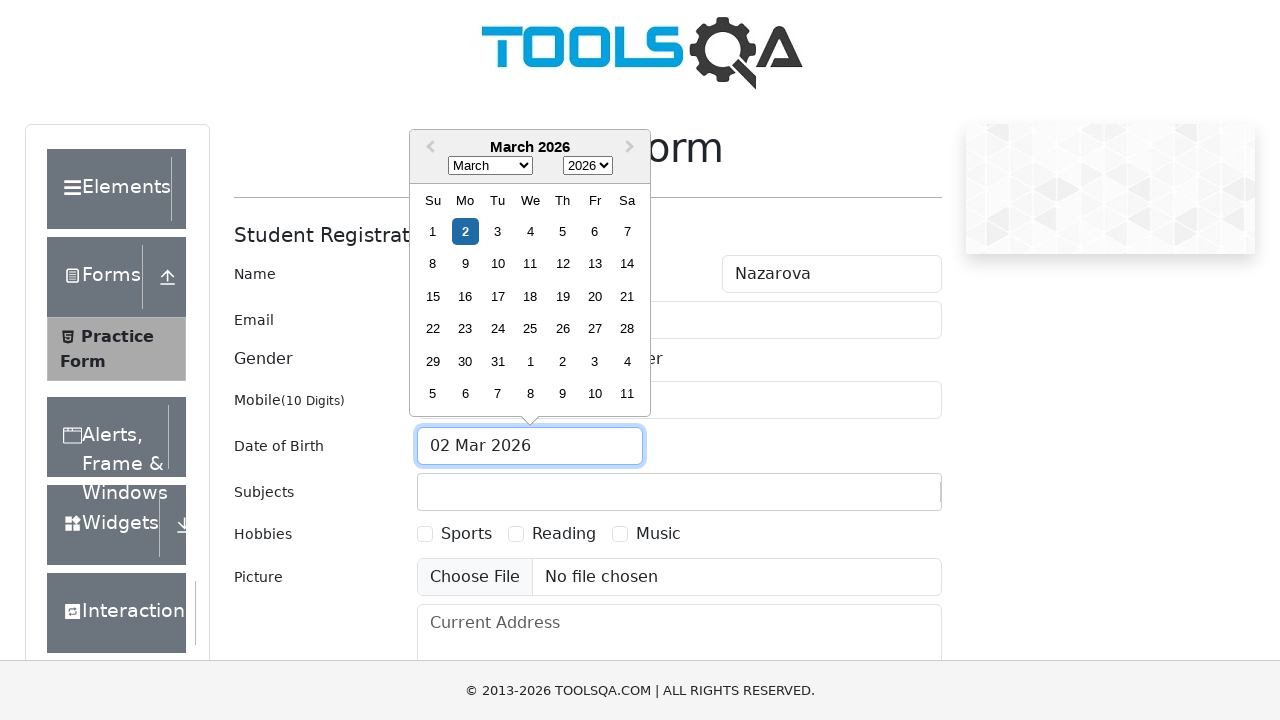

Selected 2005 from year dropdown on .react-datepicker__year-select
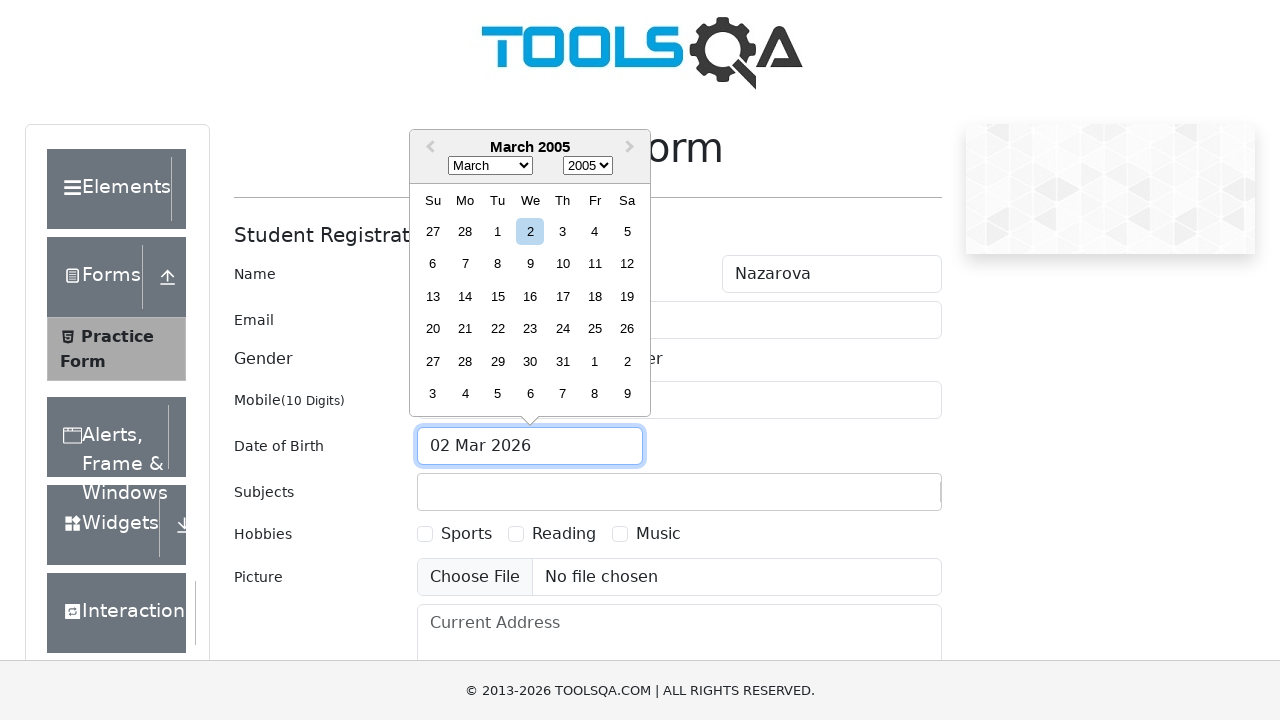

Selected 12th day from date picker at (627, 264) on xpath=//div[contains(@class, 'react-datepicker__day') and text()='12']
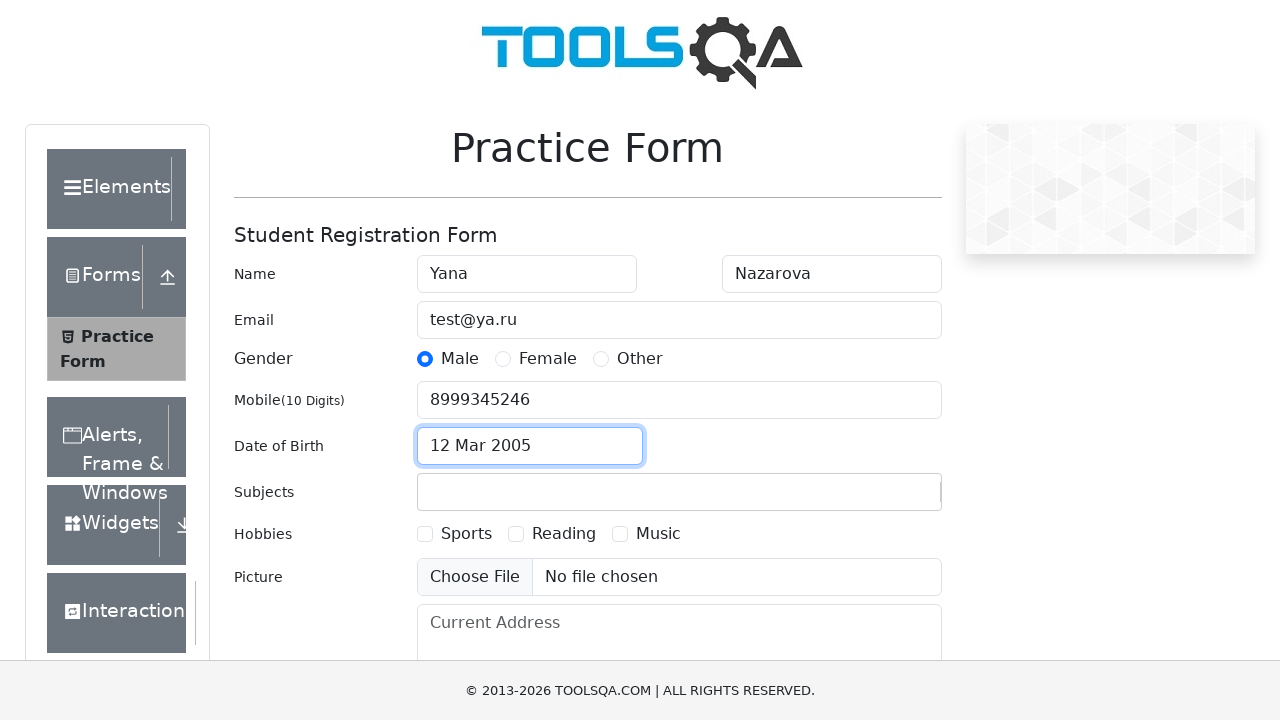

Filled subjects field with 'History' on #subjectsInput
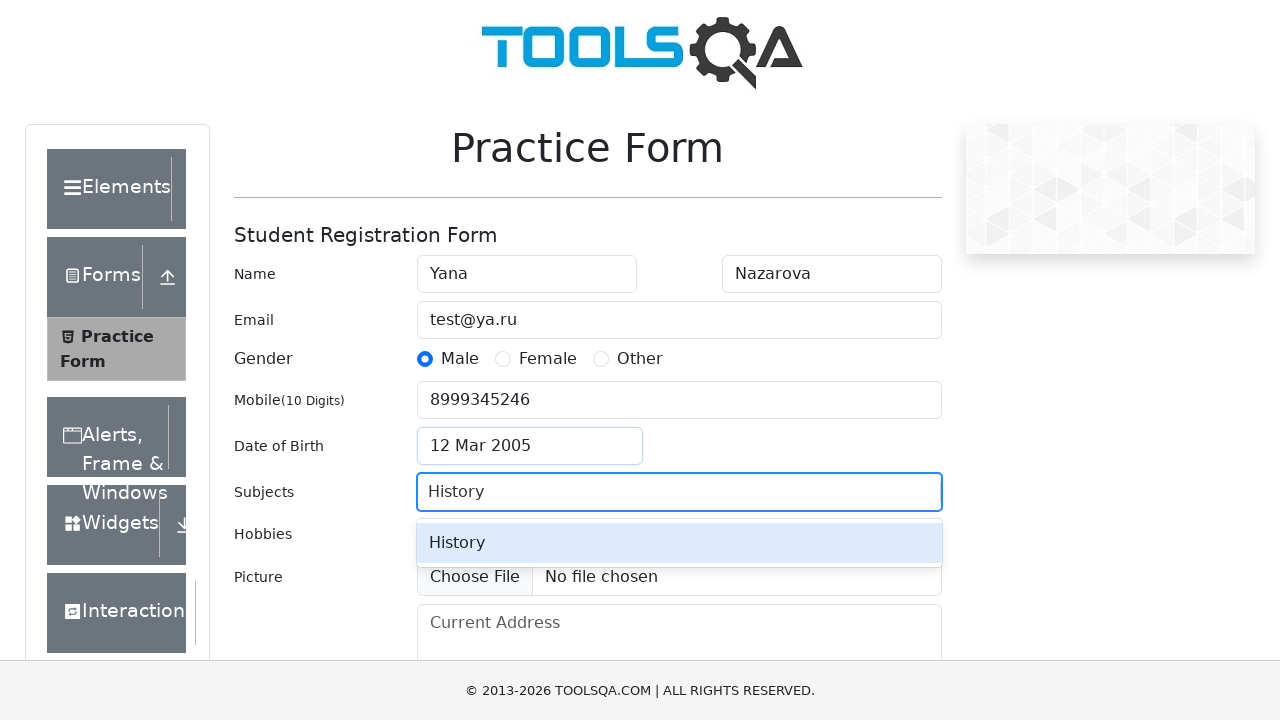

Pressed Enter to confirm History subject selection on #subjectsInput
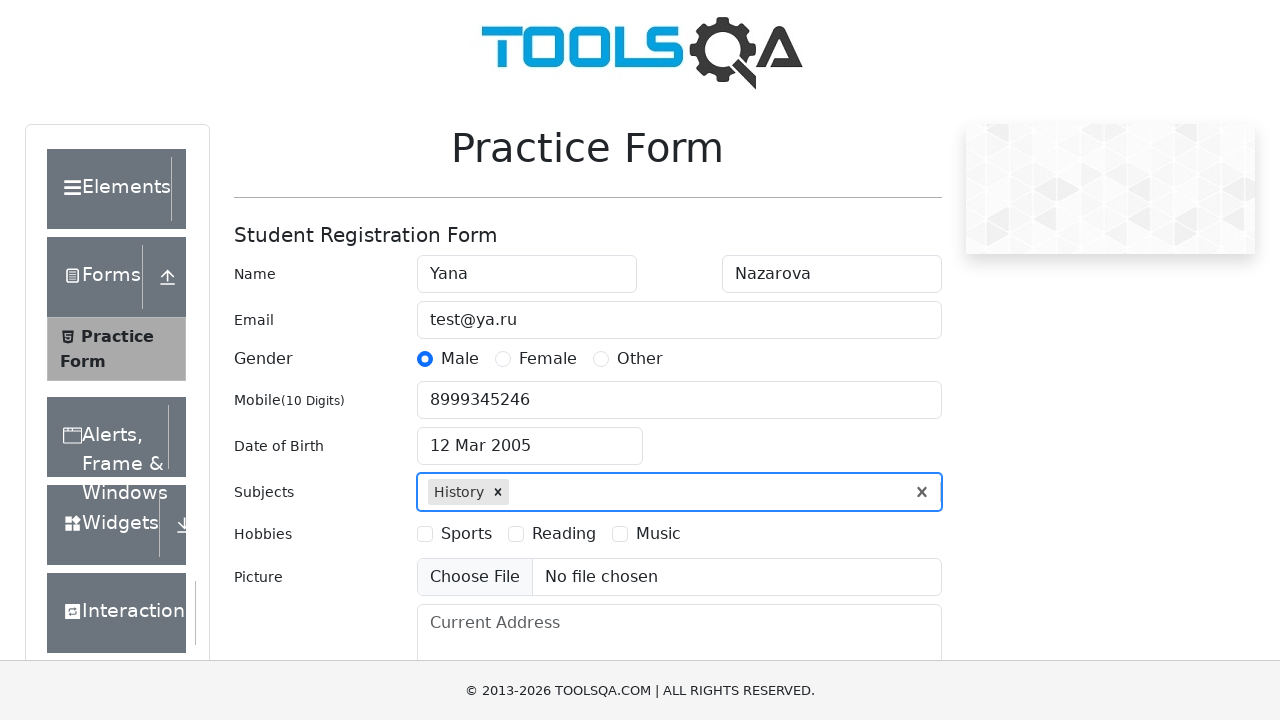

Selected Sports hobby at (466, 534) on xpath=//label[text()='Sports']
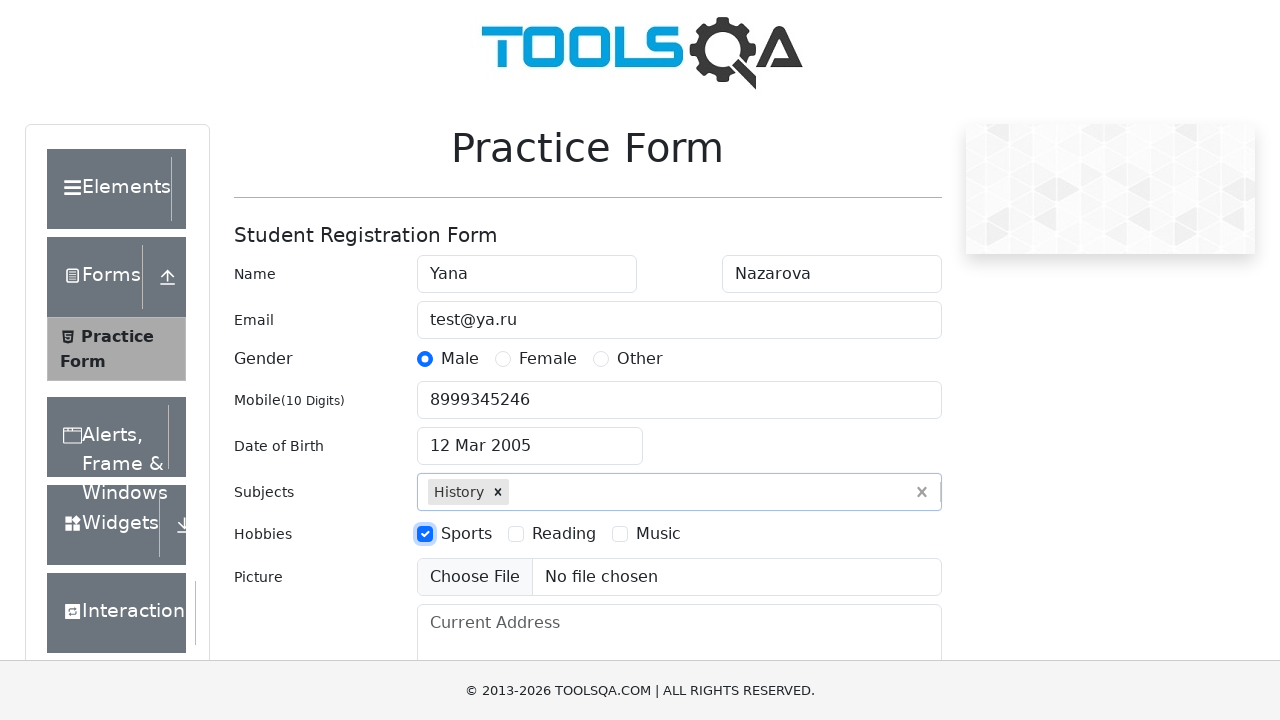

Selected Music hobby at (658, 534) on xpath=//label[text()='Music']
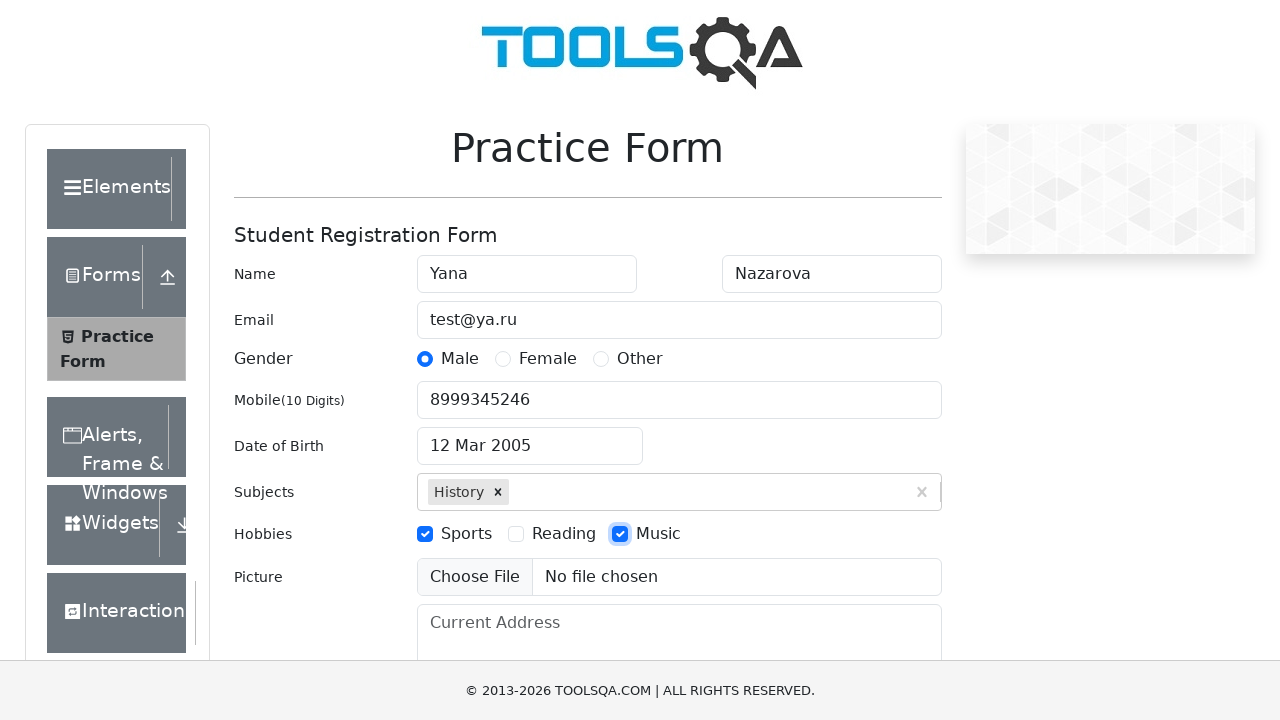

Filled current address field with 'ул. Линейная, 8' on #currentAddress
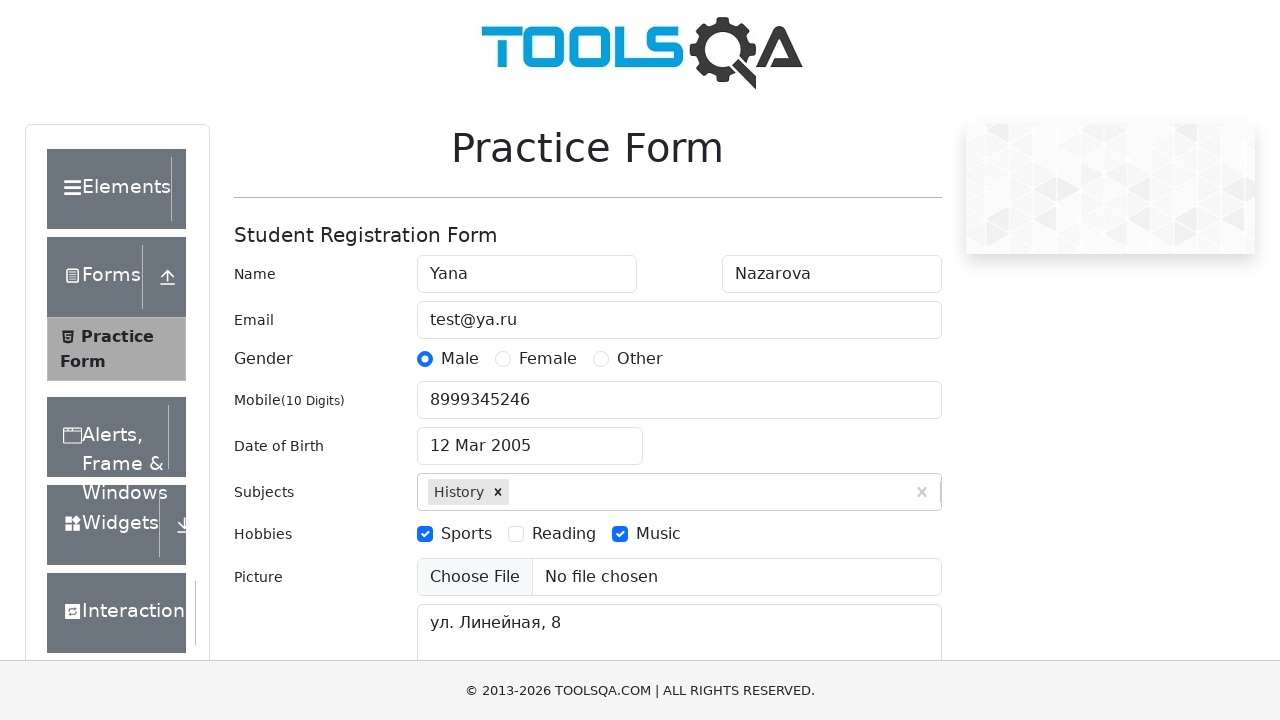

Filled state field with 'Uttar Pradesh' on #react-select-3-input
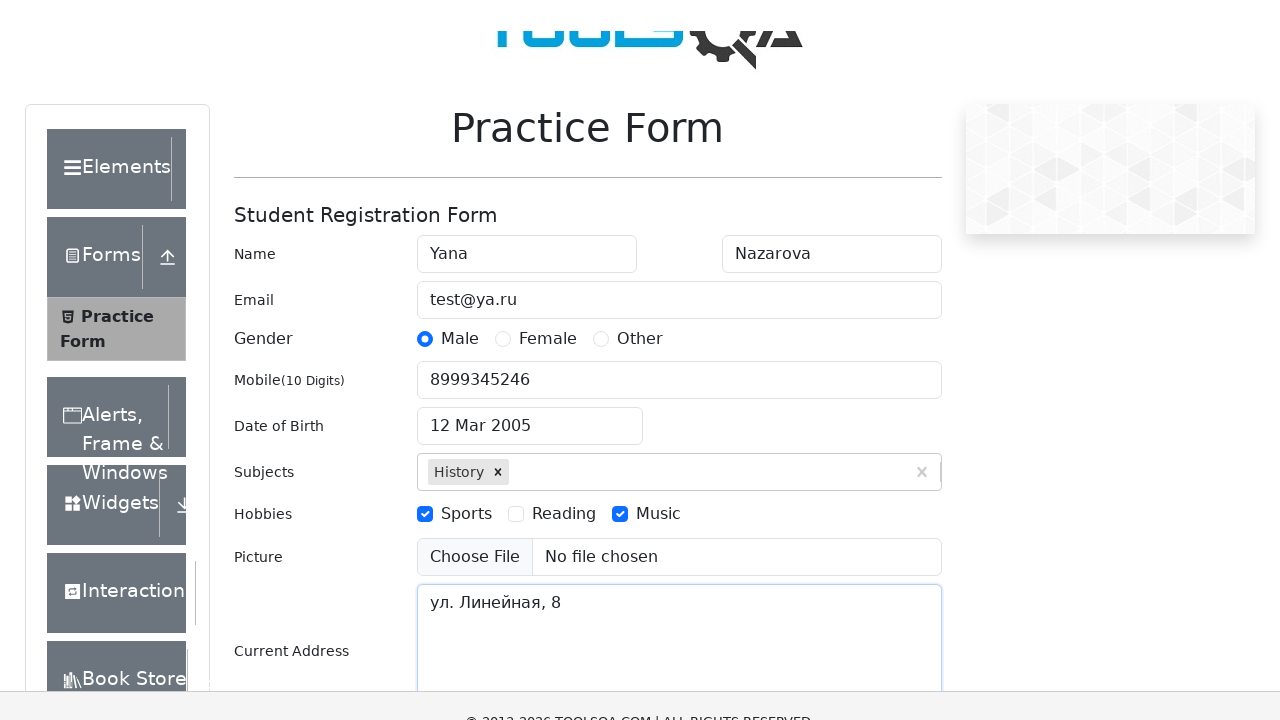

Pressed Enter to confirm Uttar Pradesh state selection on #react-select-3-input
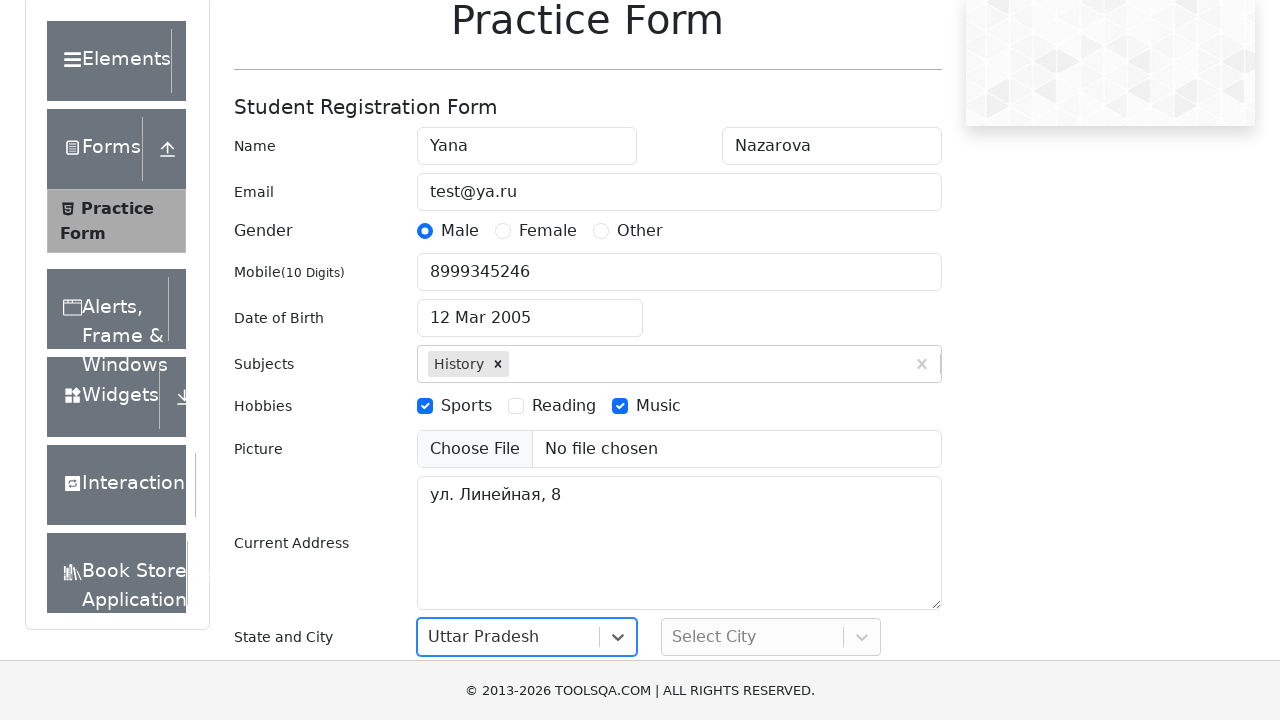

Filled city field with 'Agra' on #react-select-4-input
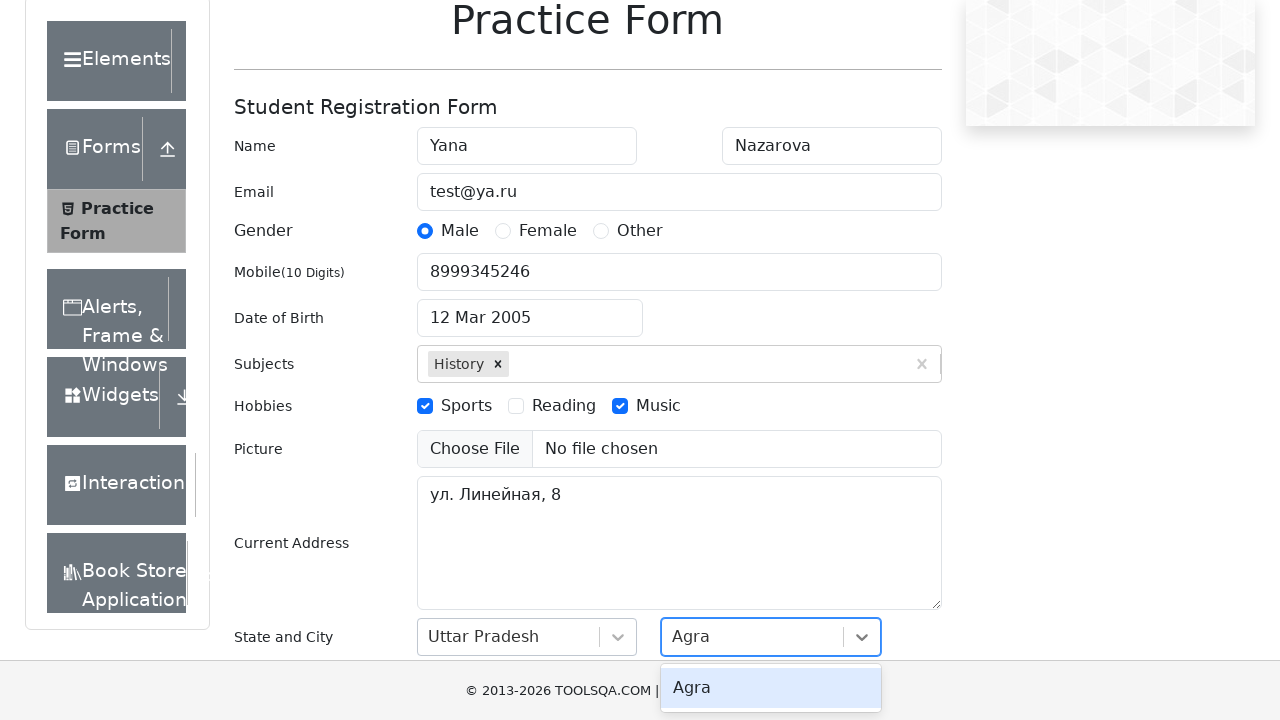

Pressed Enter to confirm Agra city selection on #react-select-4-input
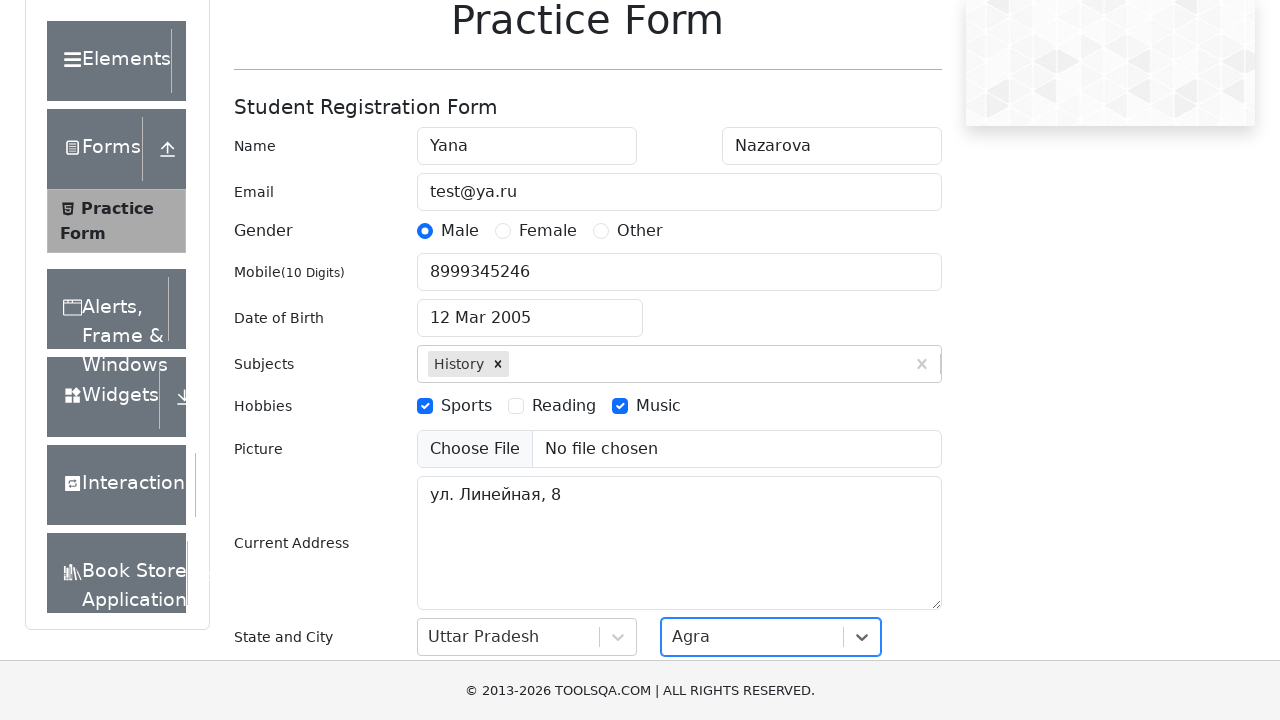

Clicked submit button to submit the form at (885, 499) on #submit
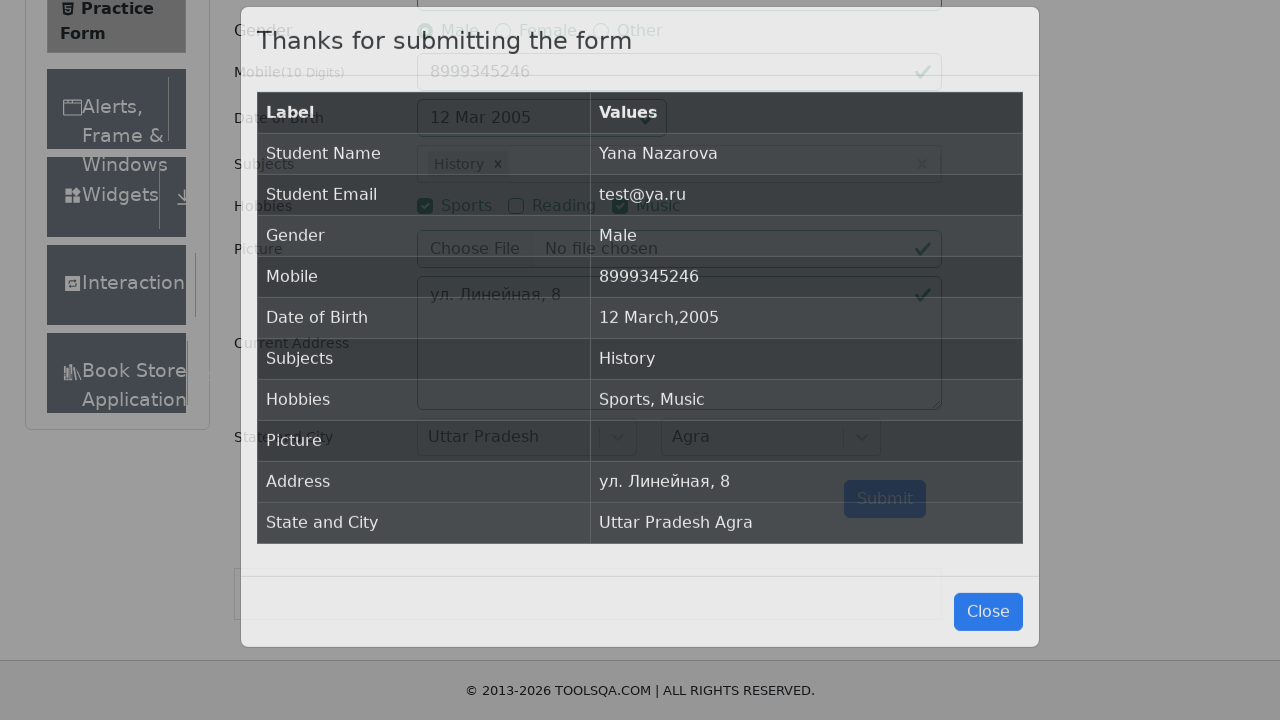

Confirmation modal appeared
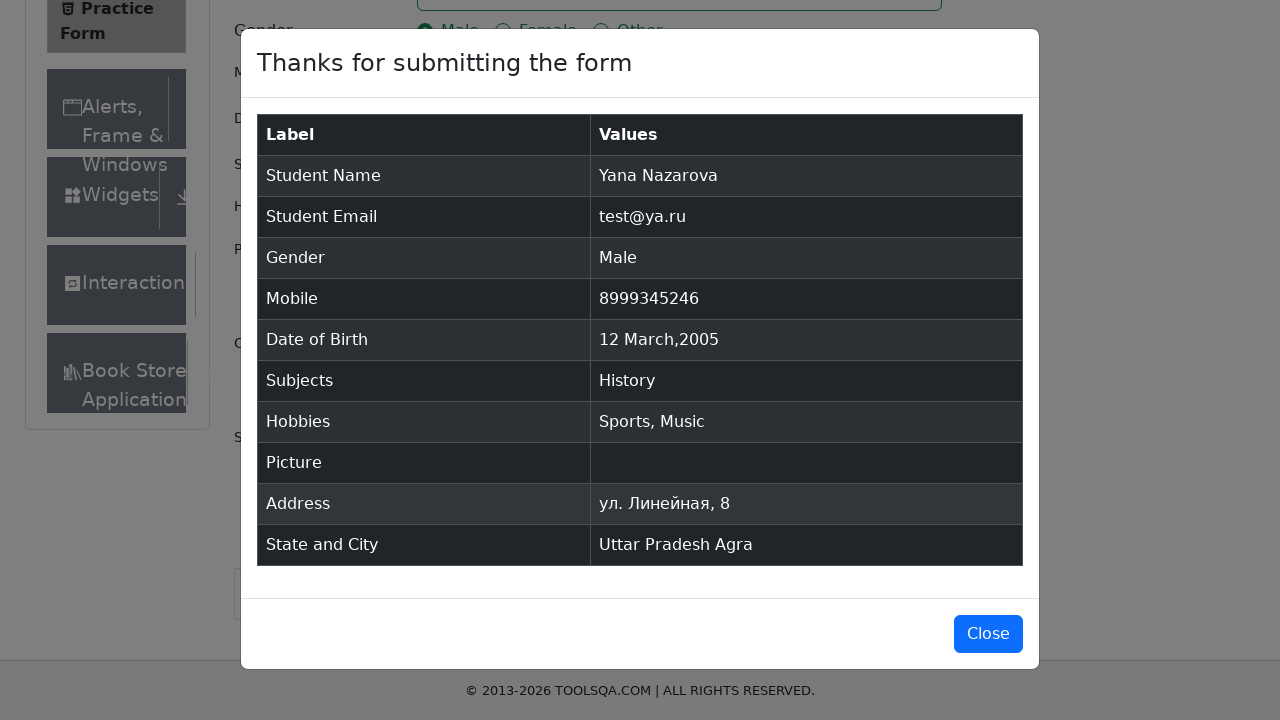

Retrieved modal title text
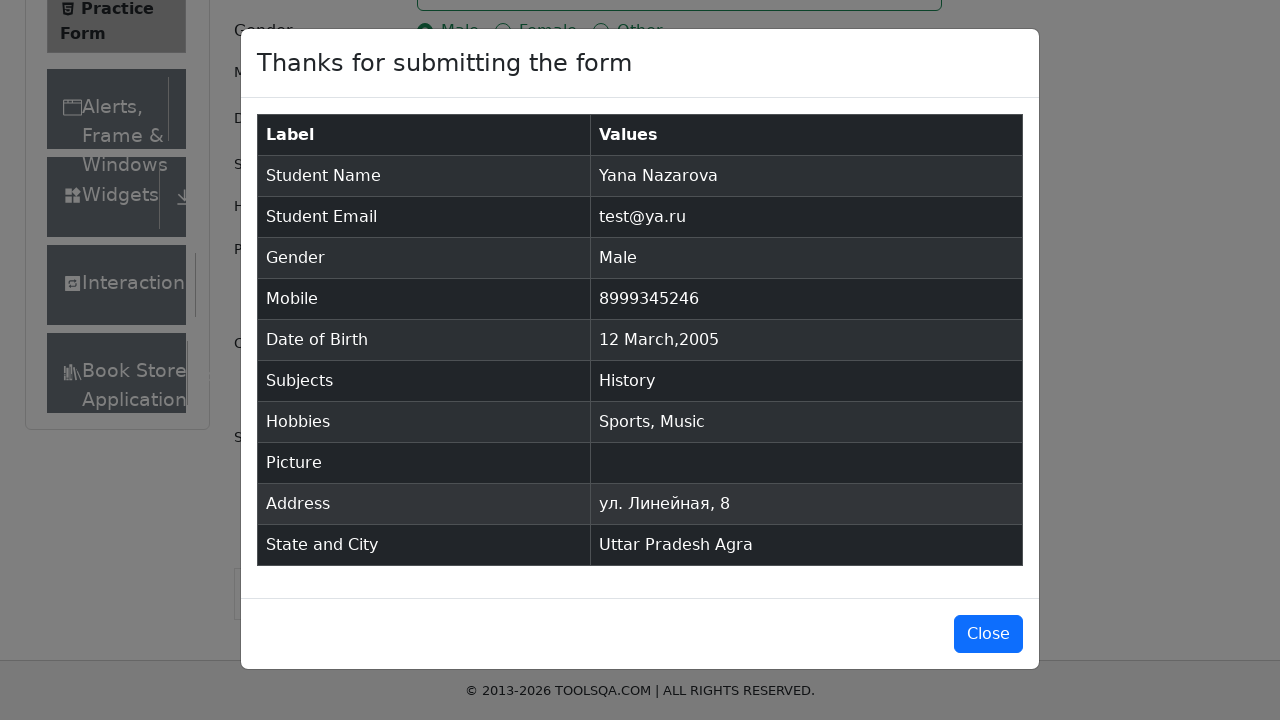

Verified modal displays 'Thanks for submitting the form'
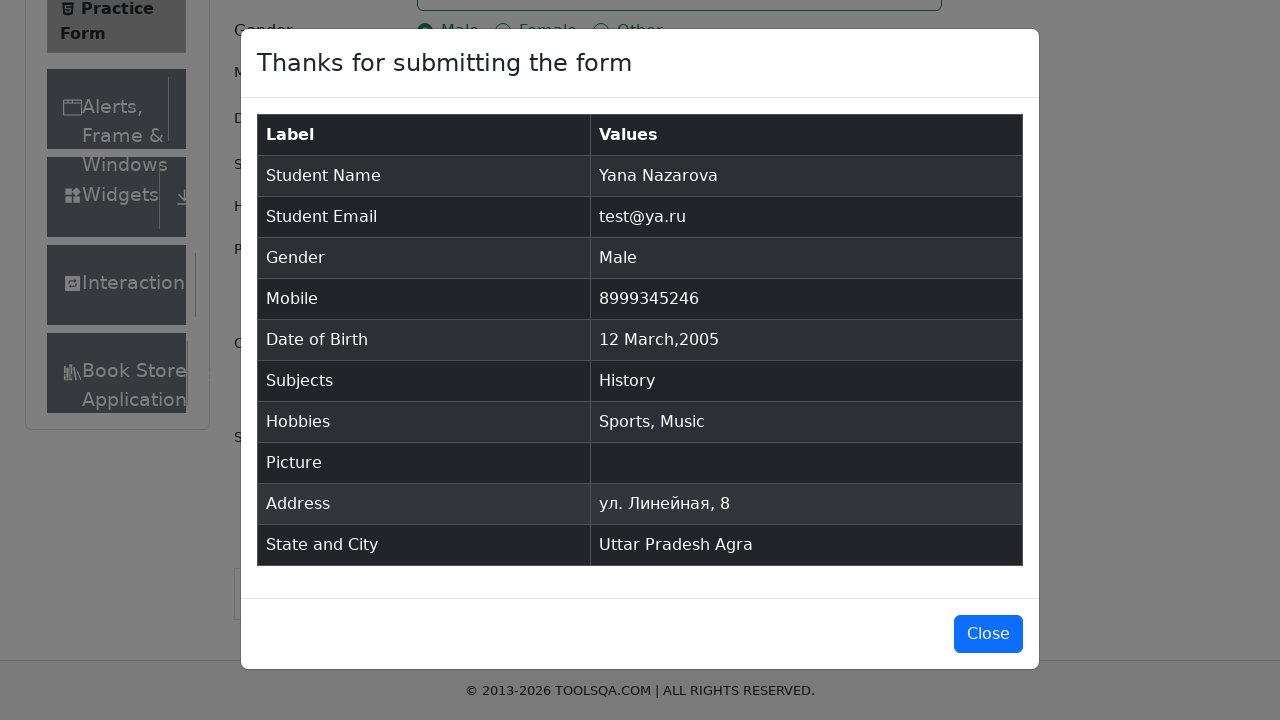

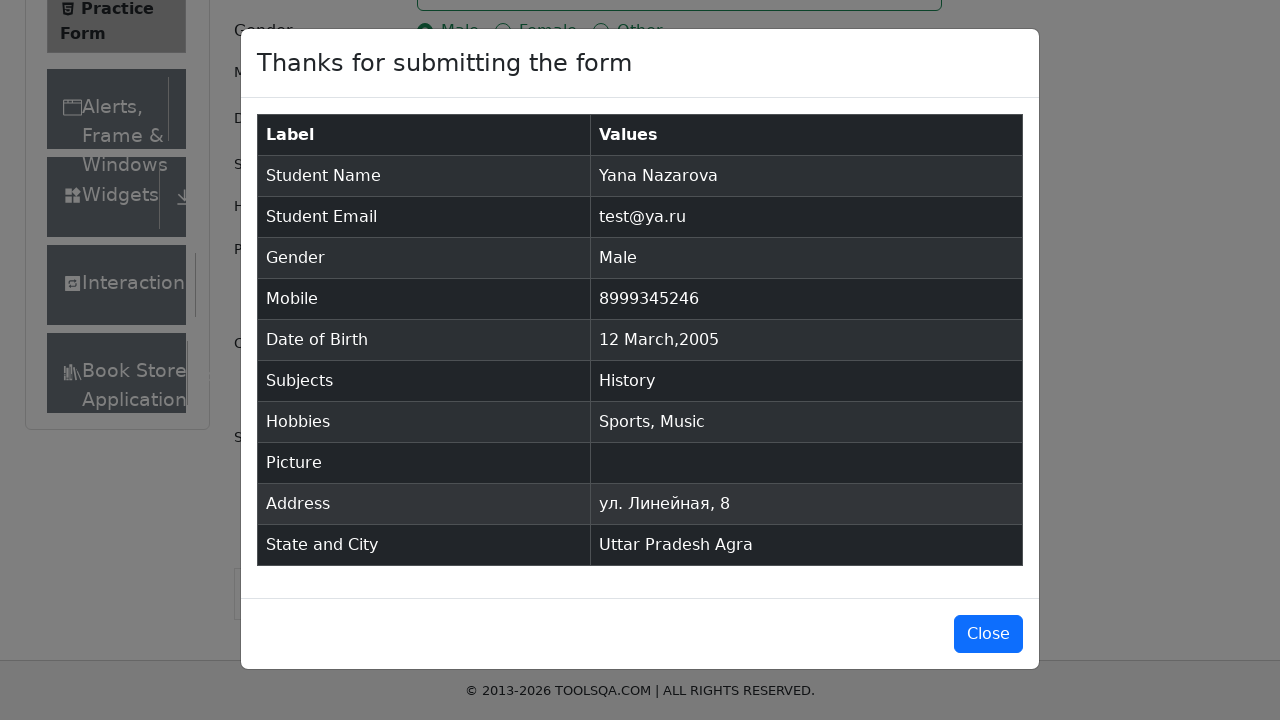